Tests JavaScript alert handling by clicking a preview button that triggers an alert and then accepting the alert dialog

Starting URL: https://sweetalert.js.org/

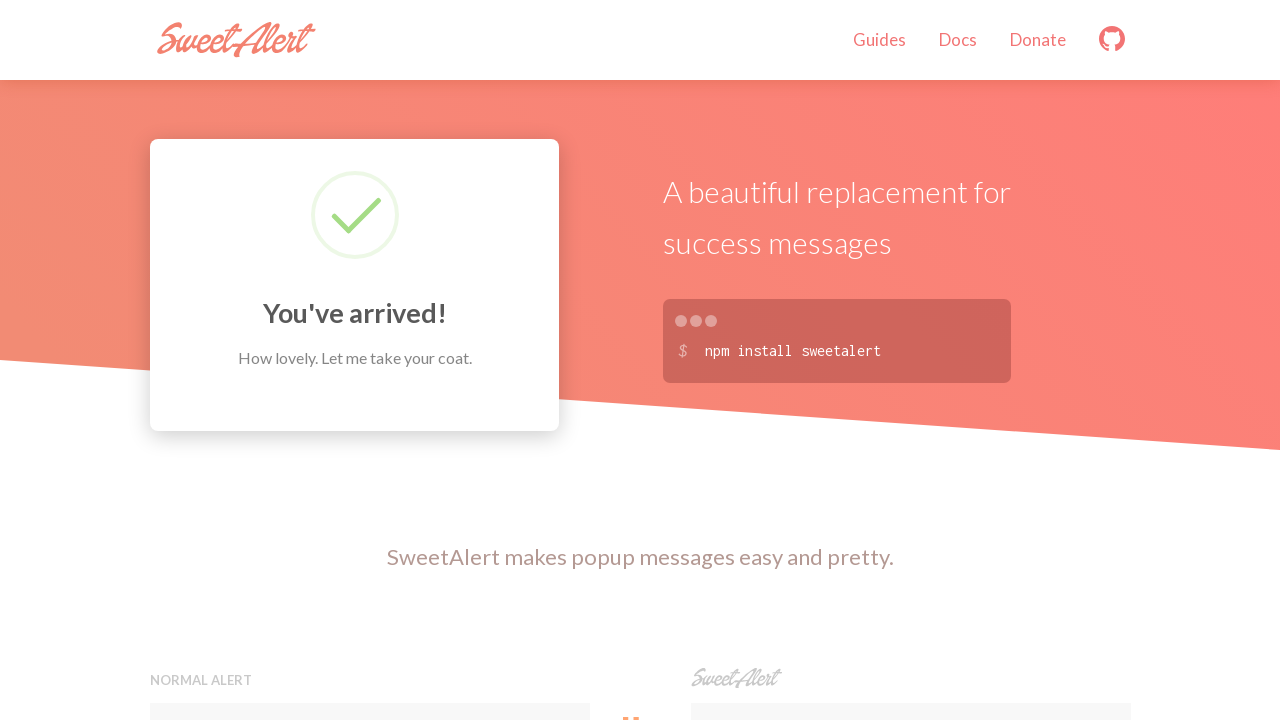

Set up dialog handler to accept alerts
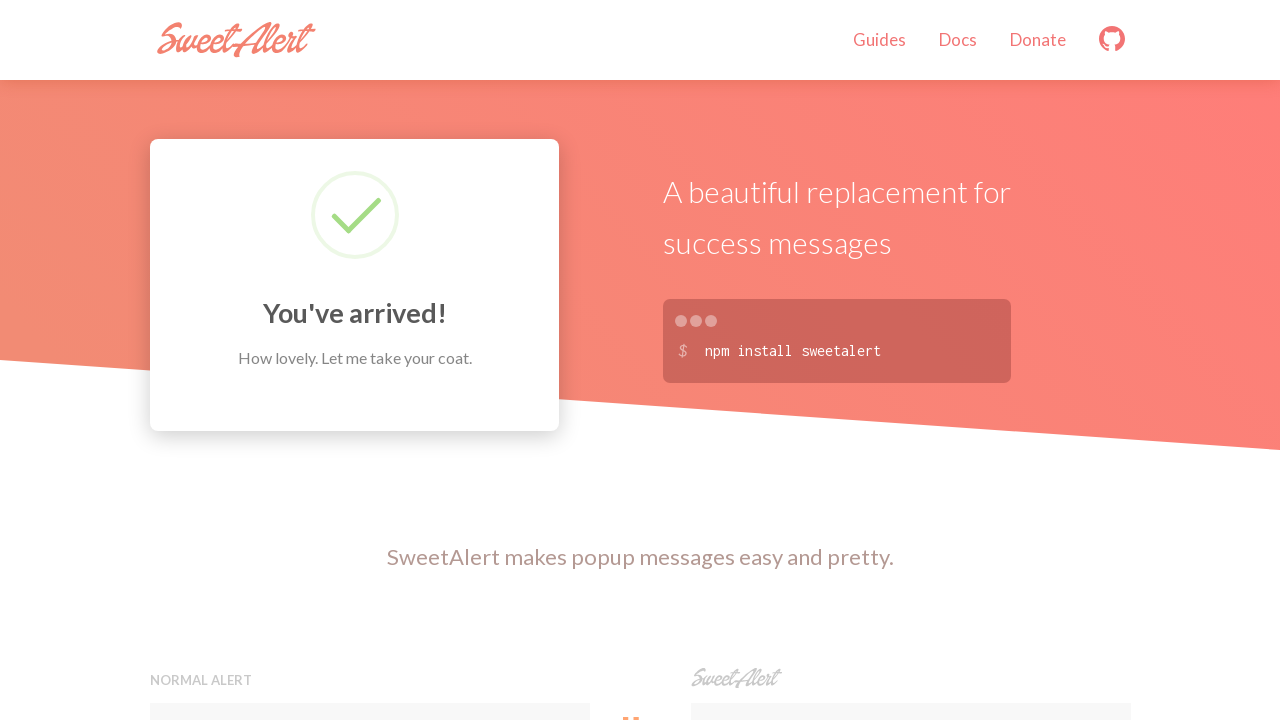

Clicked the first preview button to trigger the alert at (370, 360) on (//button[@class='preview'])[1]
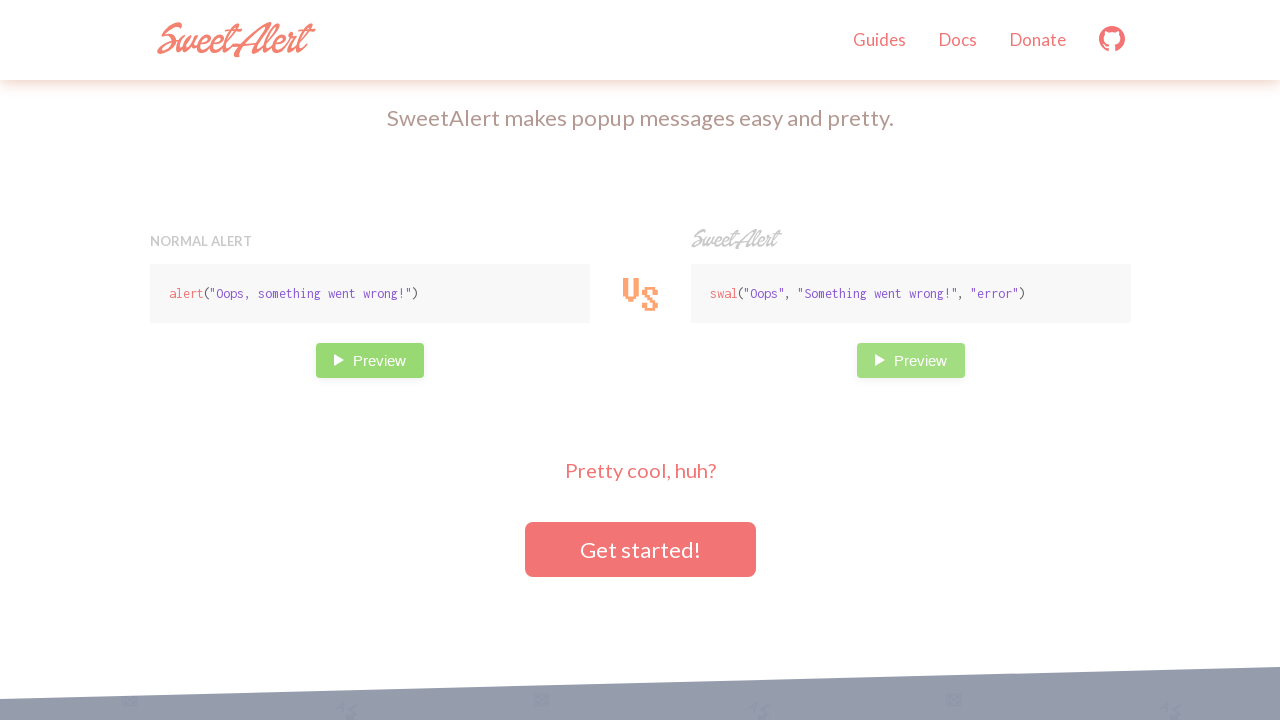

Waited for dialog interaction to complete
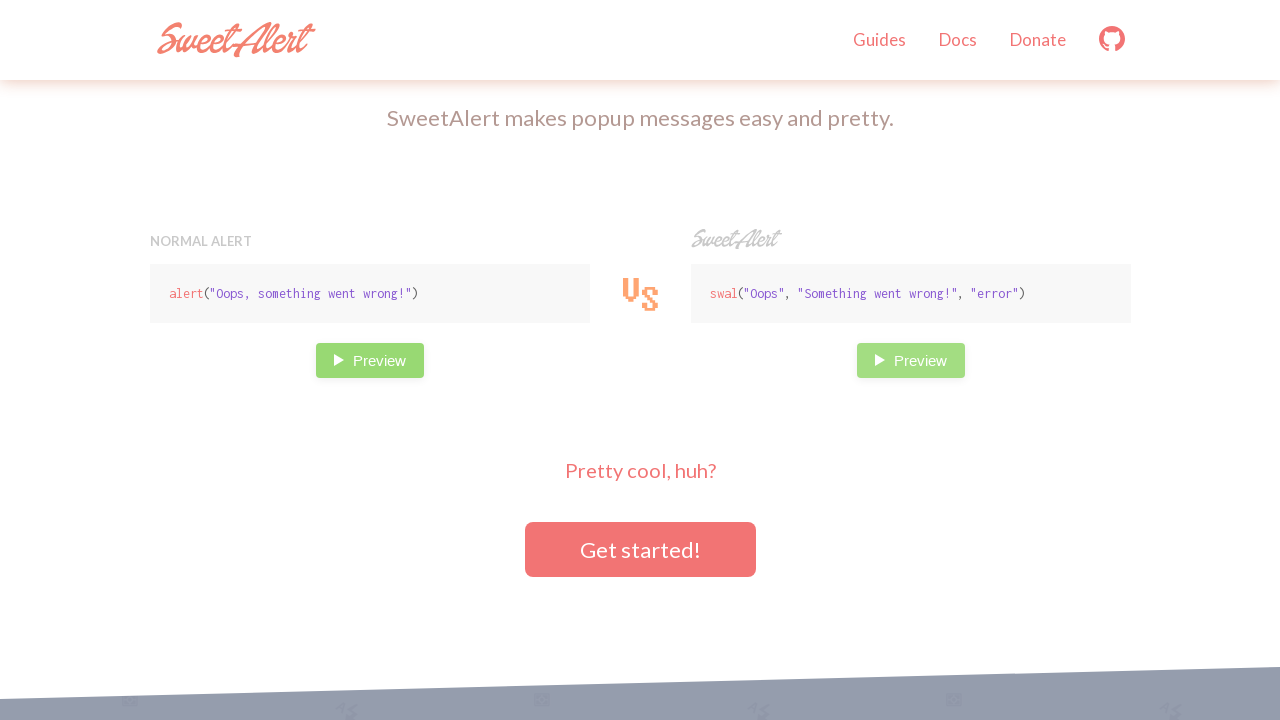

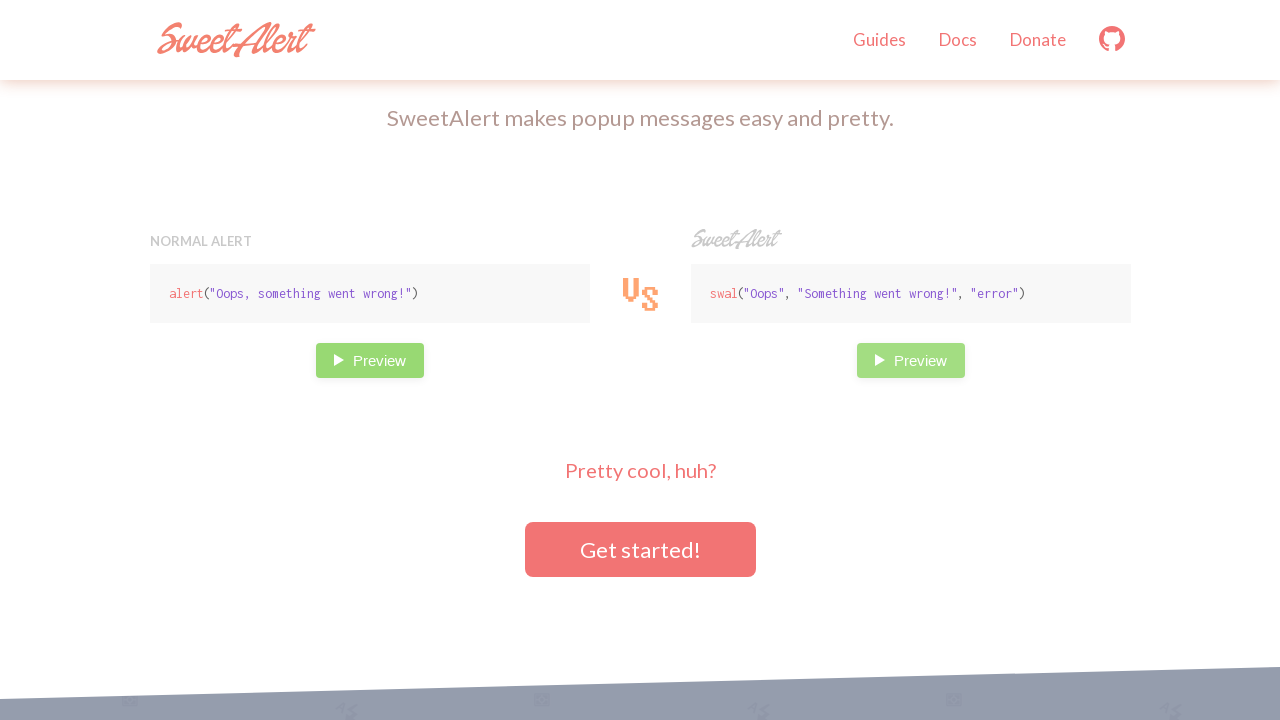